Tests dropdown list functionality by selecting options using different methods (by index and by visible text) and verifying the selection on a demo page.

Starting URL: https://the-internet.herokuapp.com/dropdown

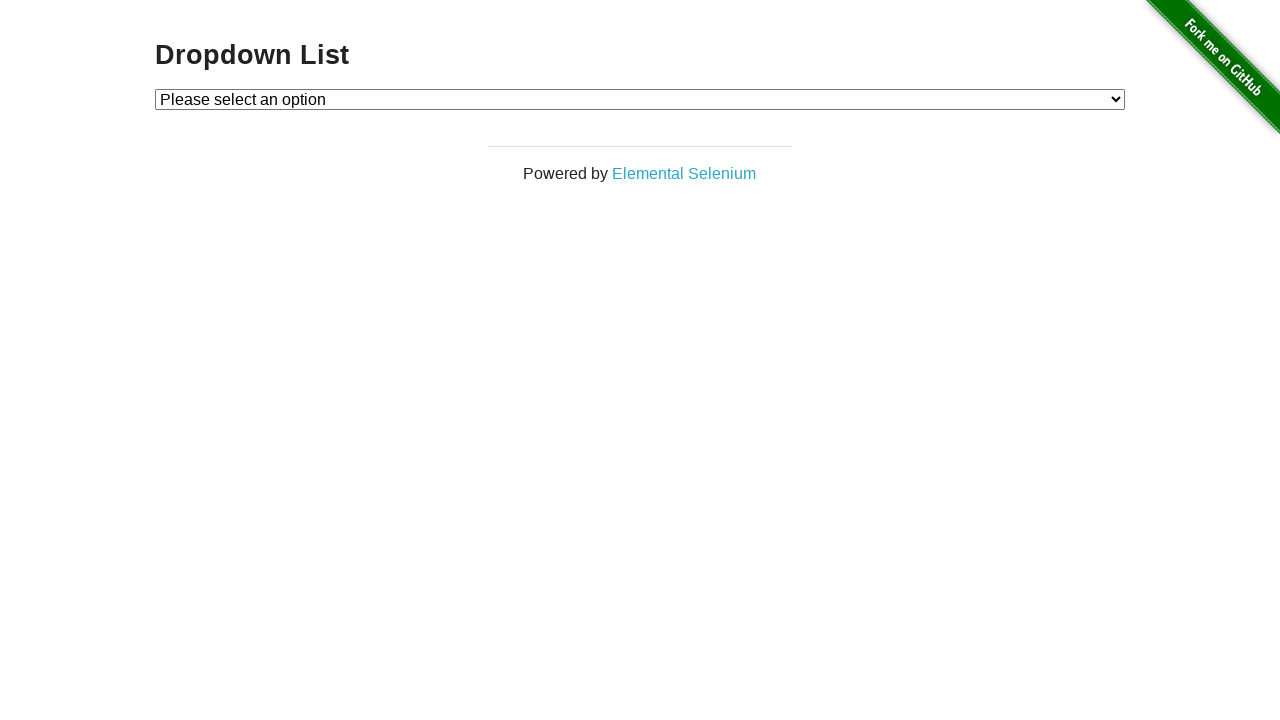

Waited for dropdown element to be available
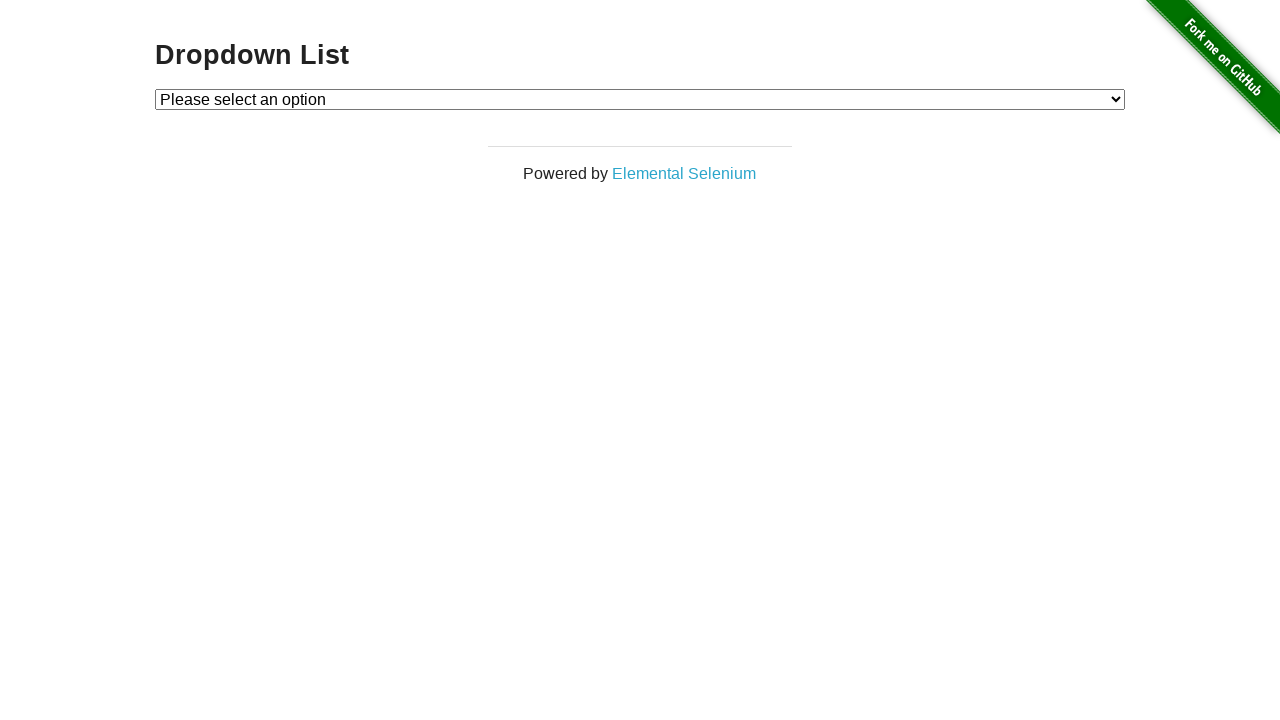

Selected dropdown option by index 2 (Option 2) on #dropdown
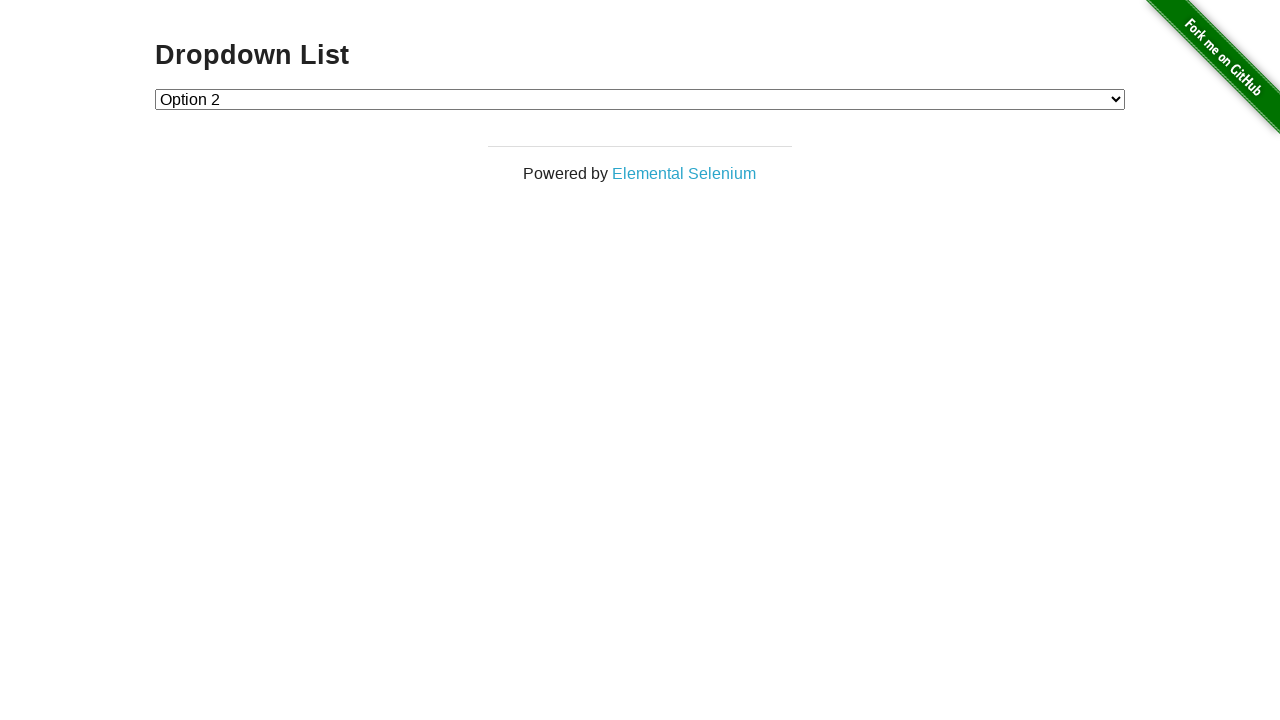

Selected dropdown option by visible text (Option 1) on #dropdown
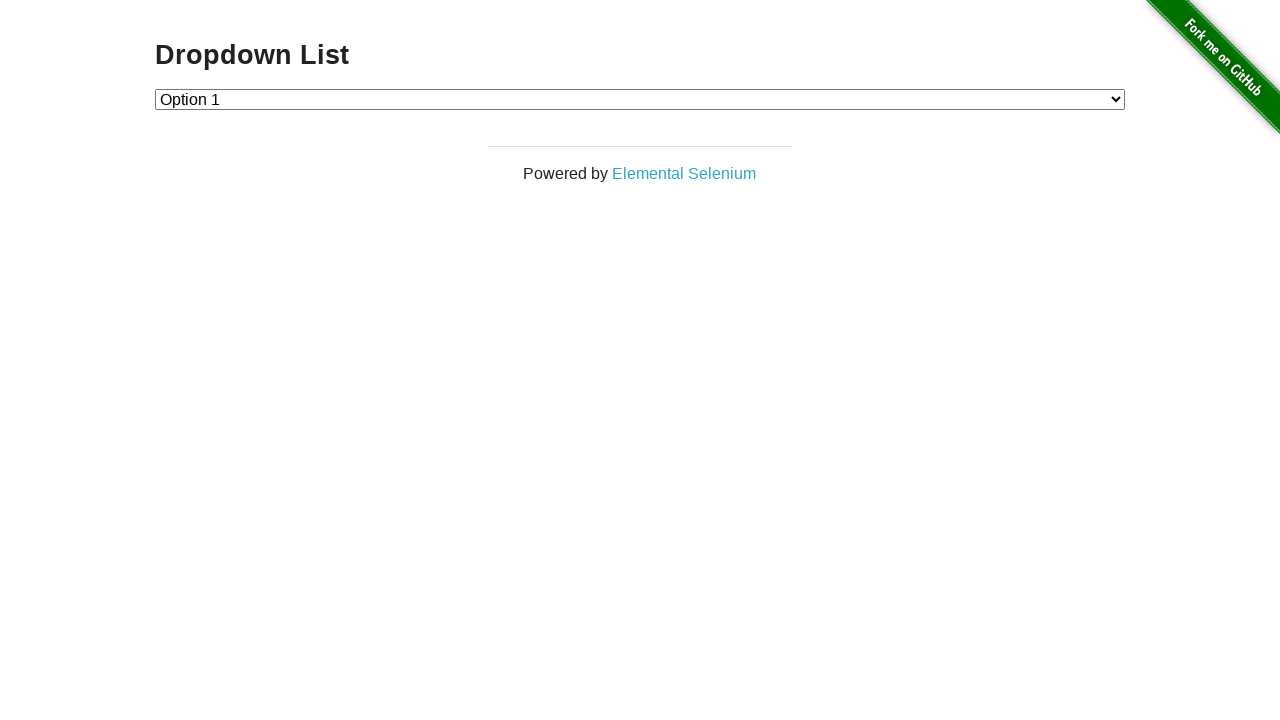

Retrieved dropdown input value
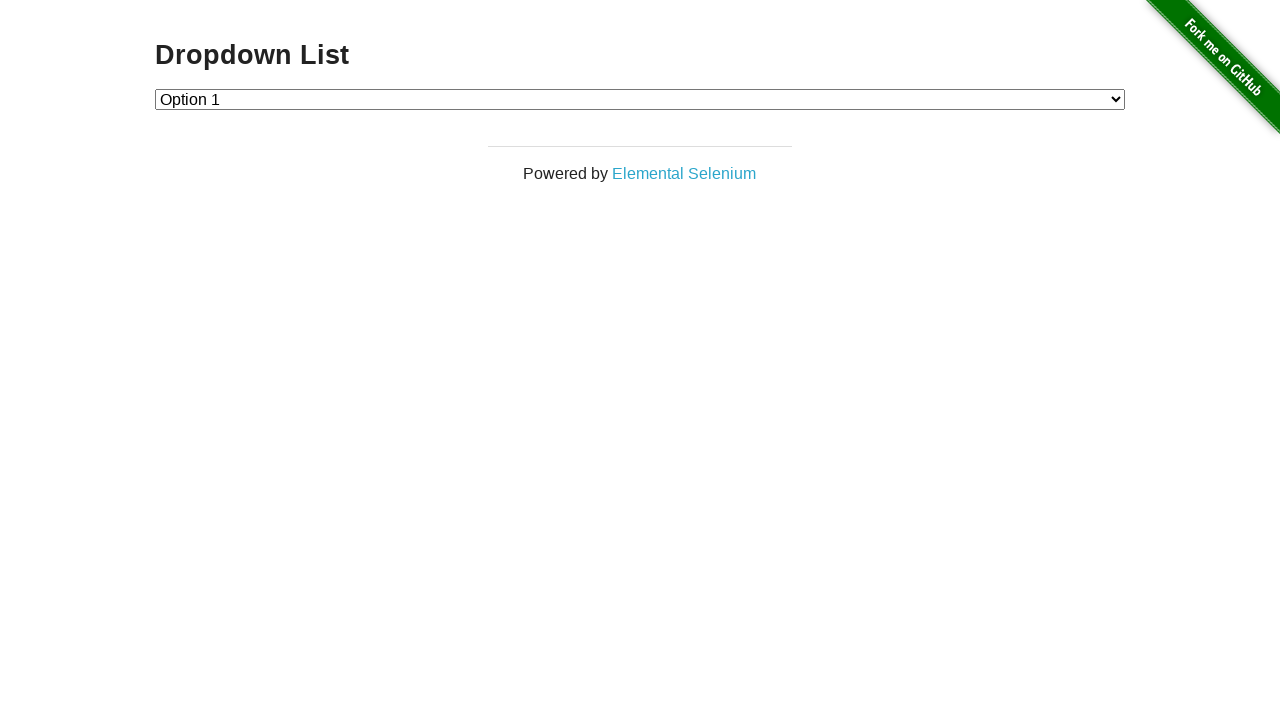

Verified that Option 1 is selected in the dropdown
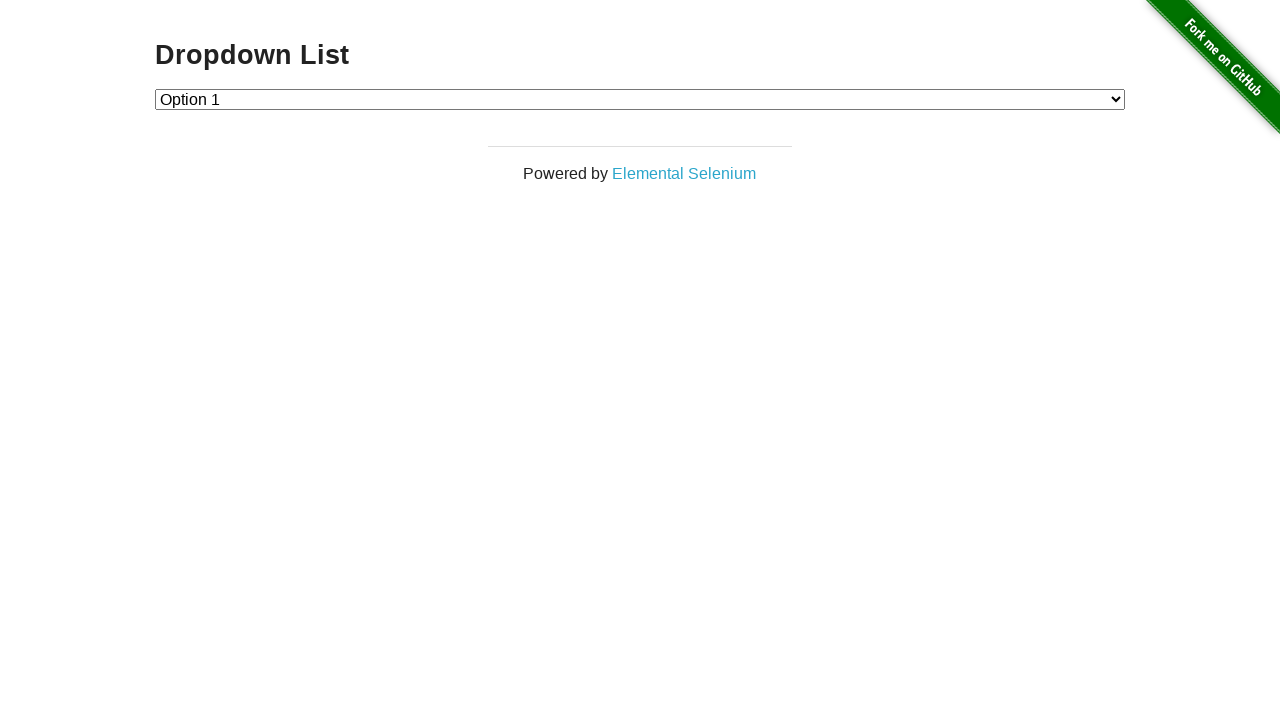

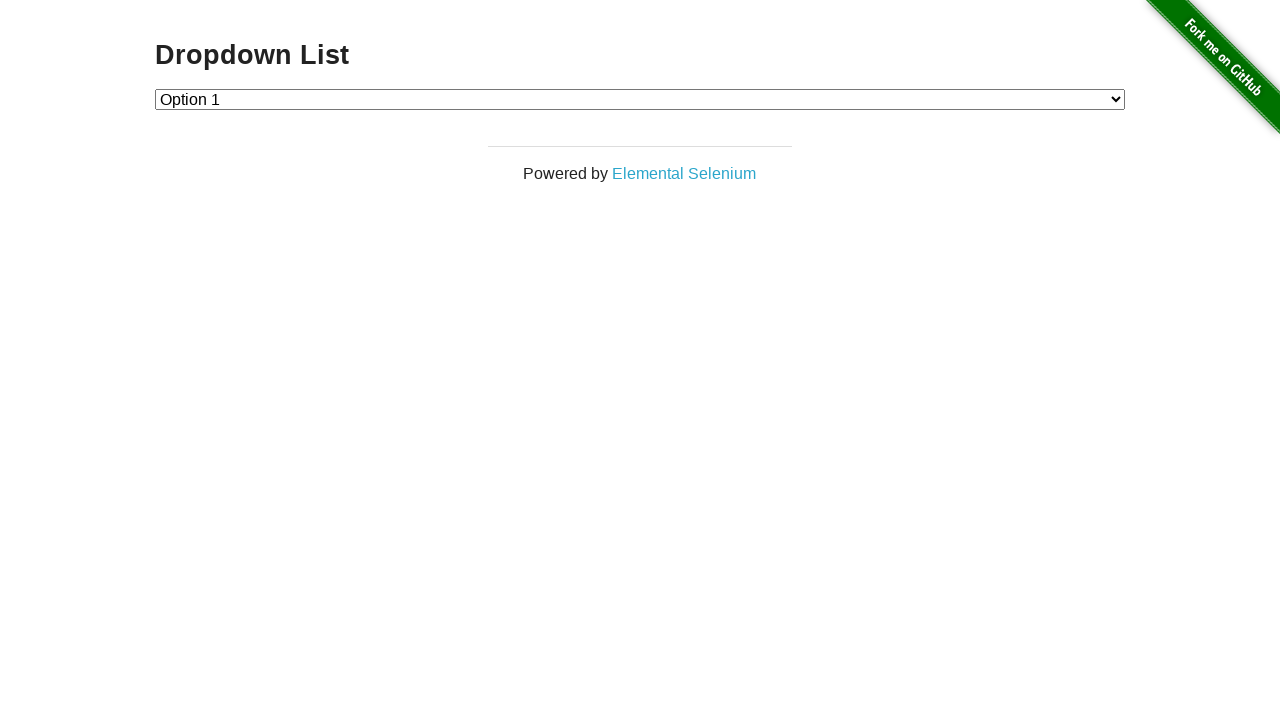